Tests checkbox interaction by first selecting all drink checkboxes, then unchecking specific ones (Coffee and Wine)

Starting URL: https://practice-automation.com/form-fields/

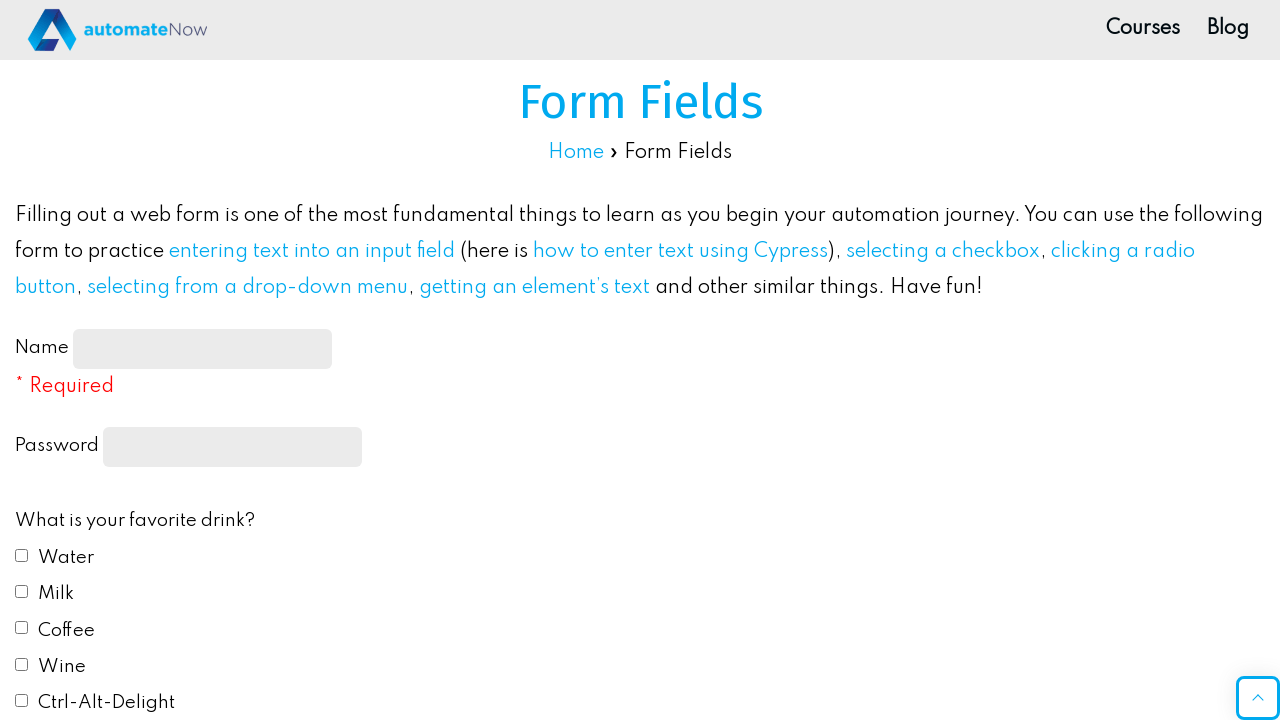

Navigated to form fields practice page
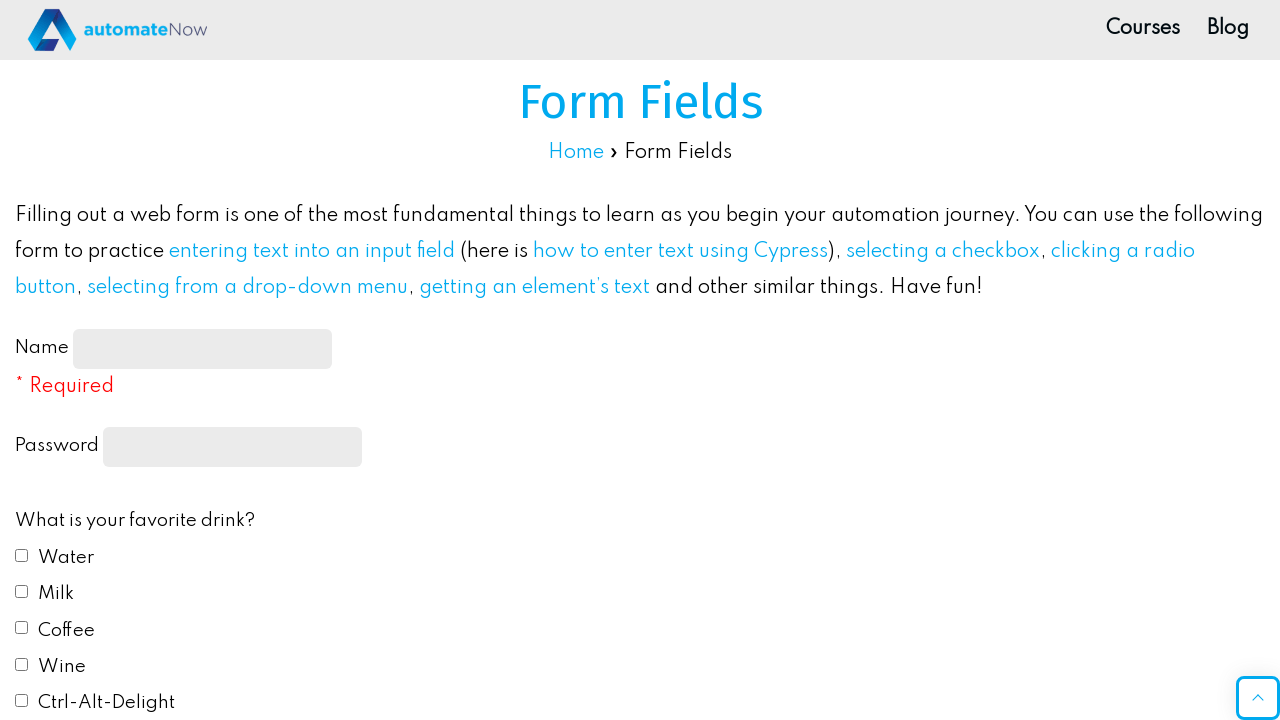

Located all drink checkboxes
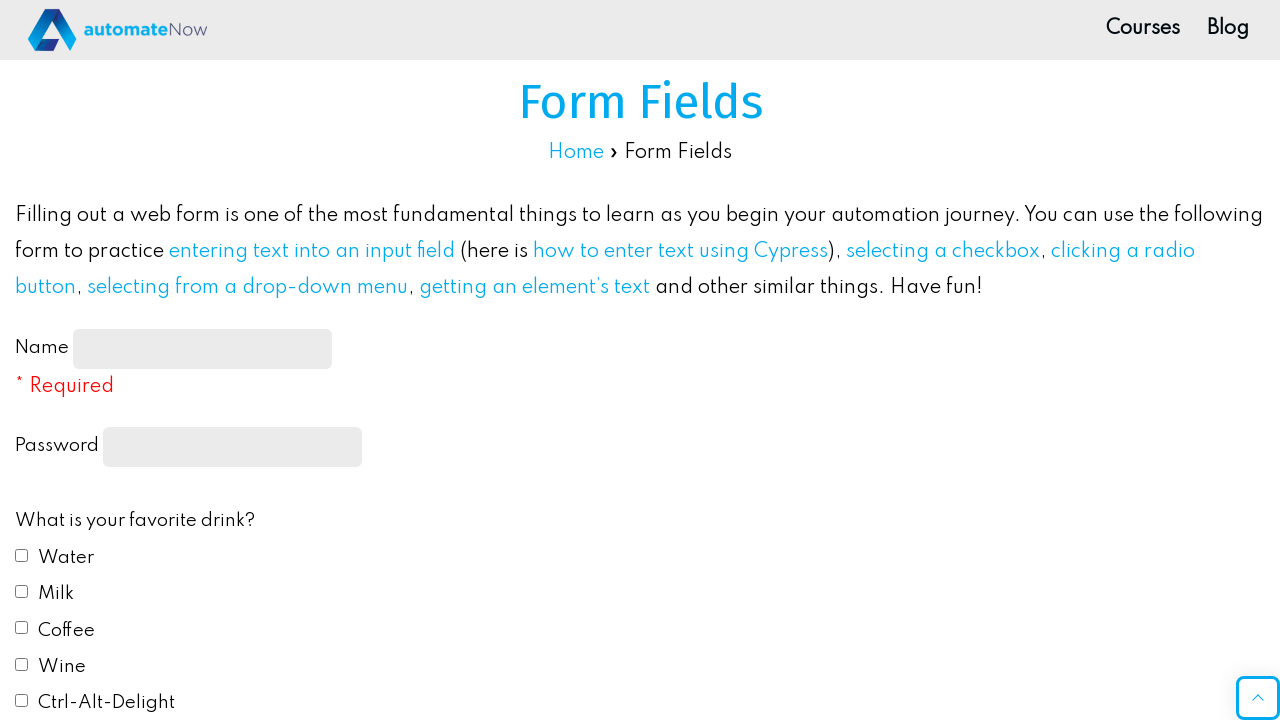

Clicked a drink checkbox to select it at (22, 555) on xpath=//input[@type='checkbox' and contains(@id, 'drink')] >> nth=0
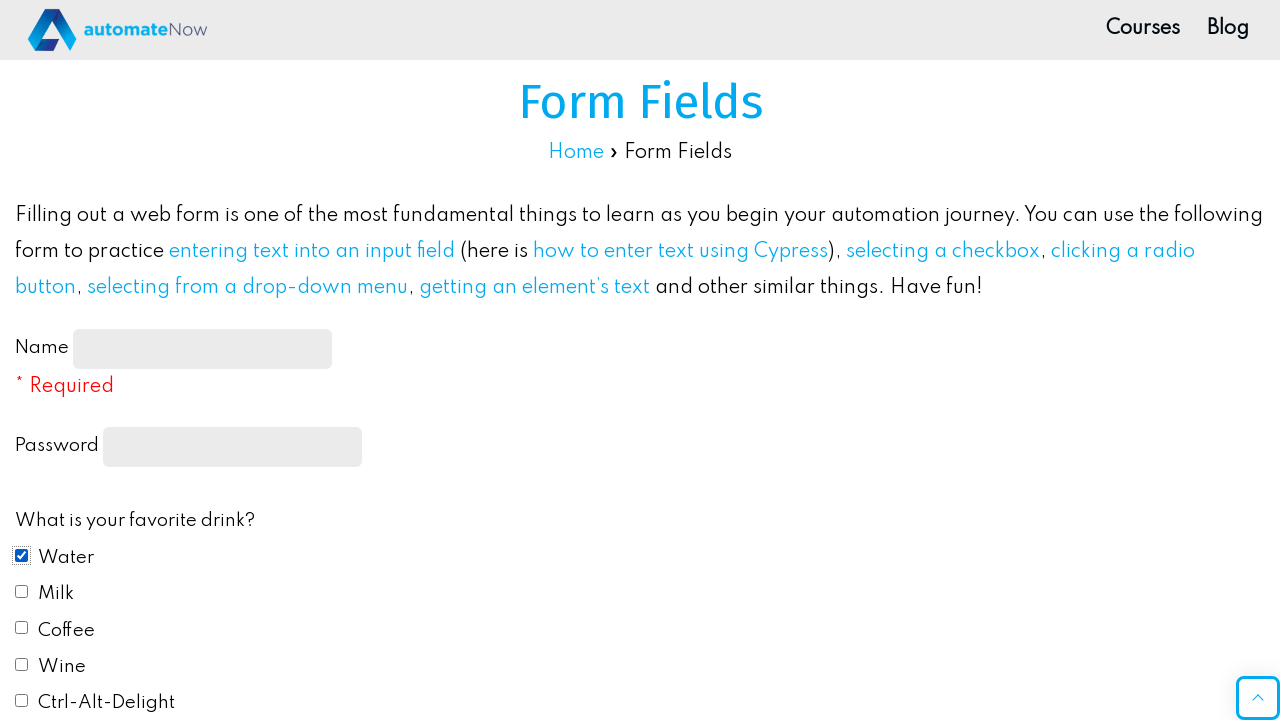

Clicked a drink checkbox to select it at (22, 591) on xpath=//input[@type='checkbox' and contains(@id, 'drink')] >> nth=1
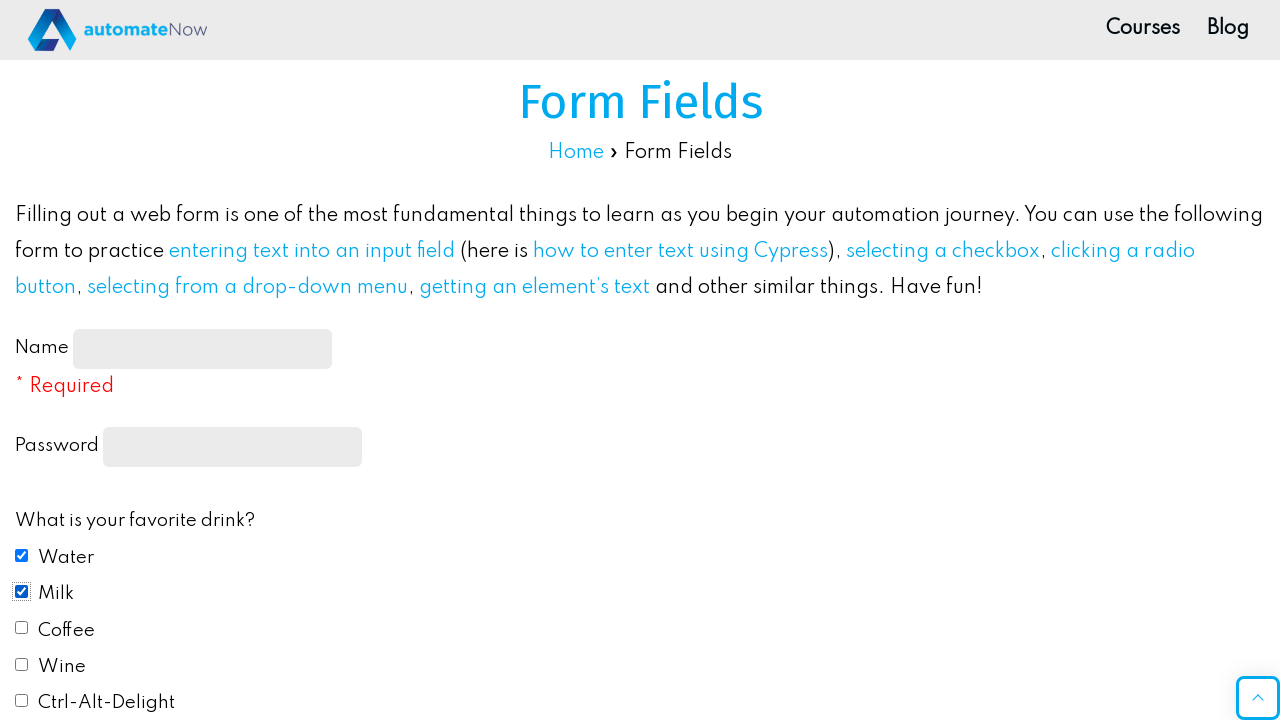

Clicked a drink checkbox to select it at (22, 628) on xpath=//input[@type='checkbox' and contains(@id, 'drink')] >> nth=2
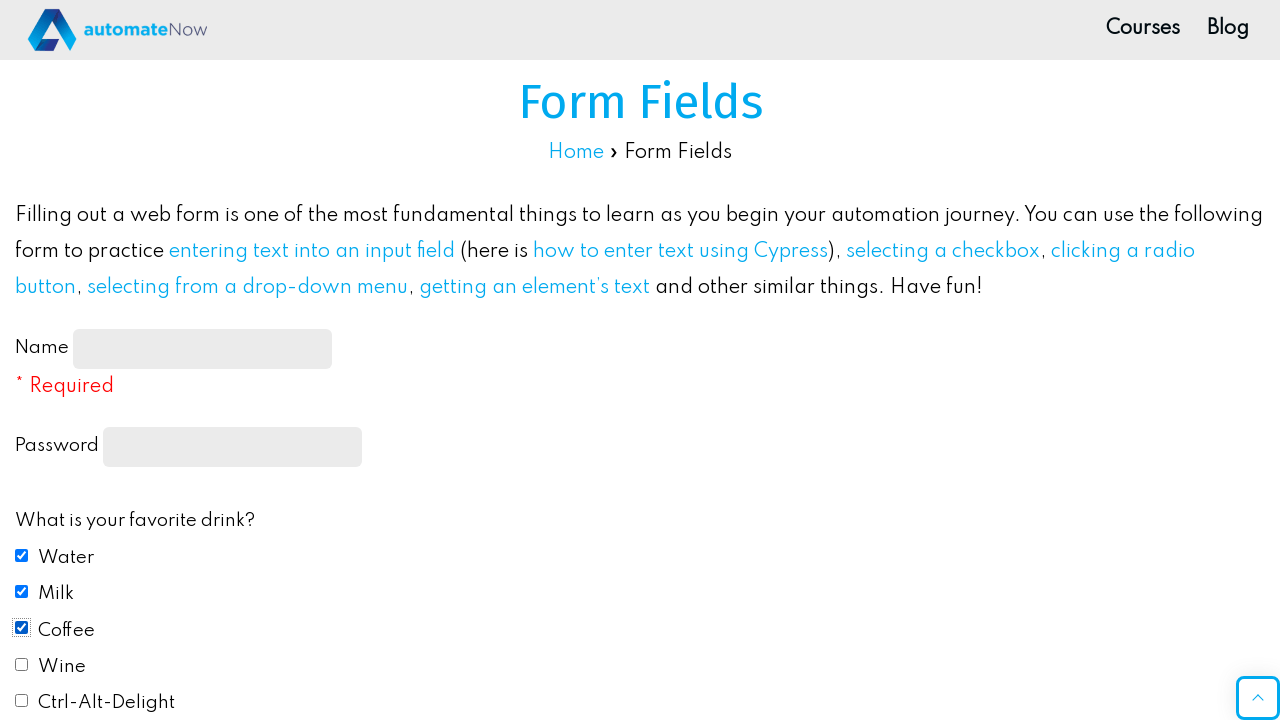

Clicked a drink checkbox to select it at (22, 664) on xpath=//input[@type='checkbox' and contains(@id, 'drink')] >> nth=3
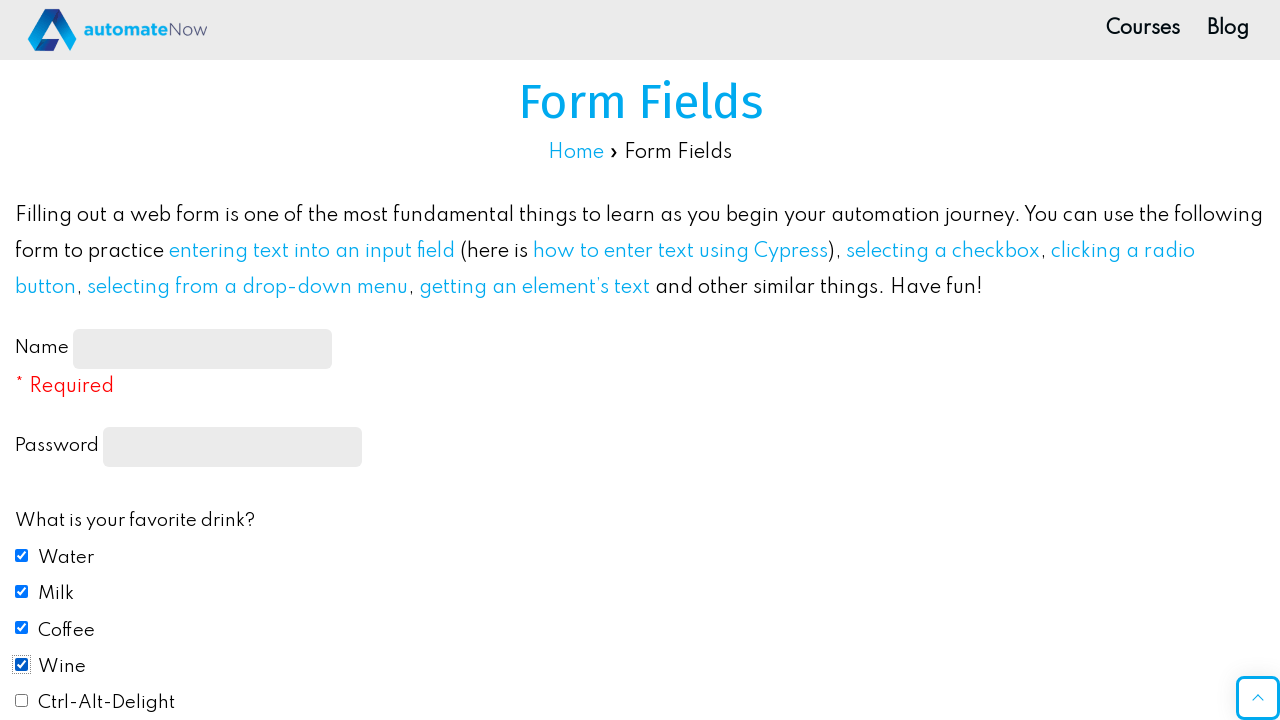

Clicked a drink checkbox to select it at (22, 701) on xpath=//input[@type='checkbox' and contains(@id, 'drink')] >> nth=4
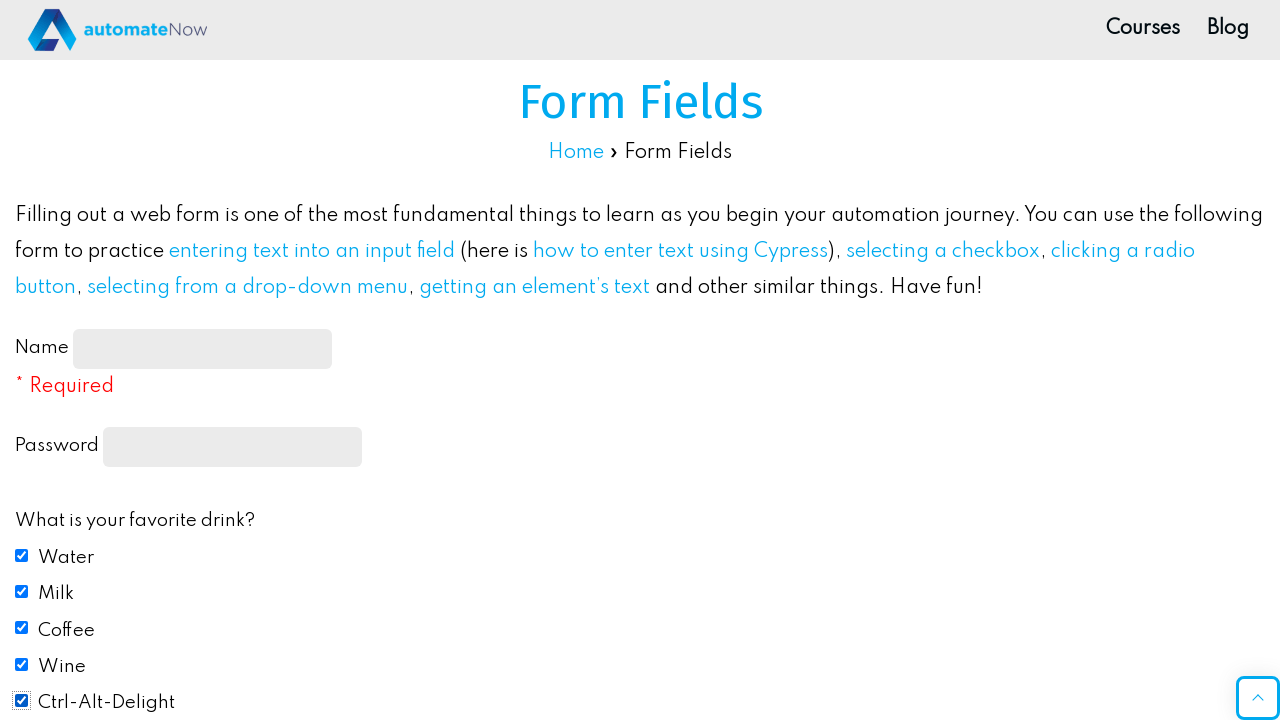

Retrieved checkbox value: Water
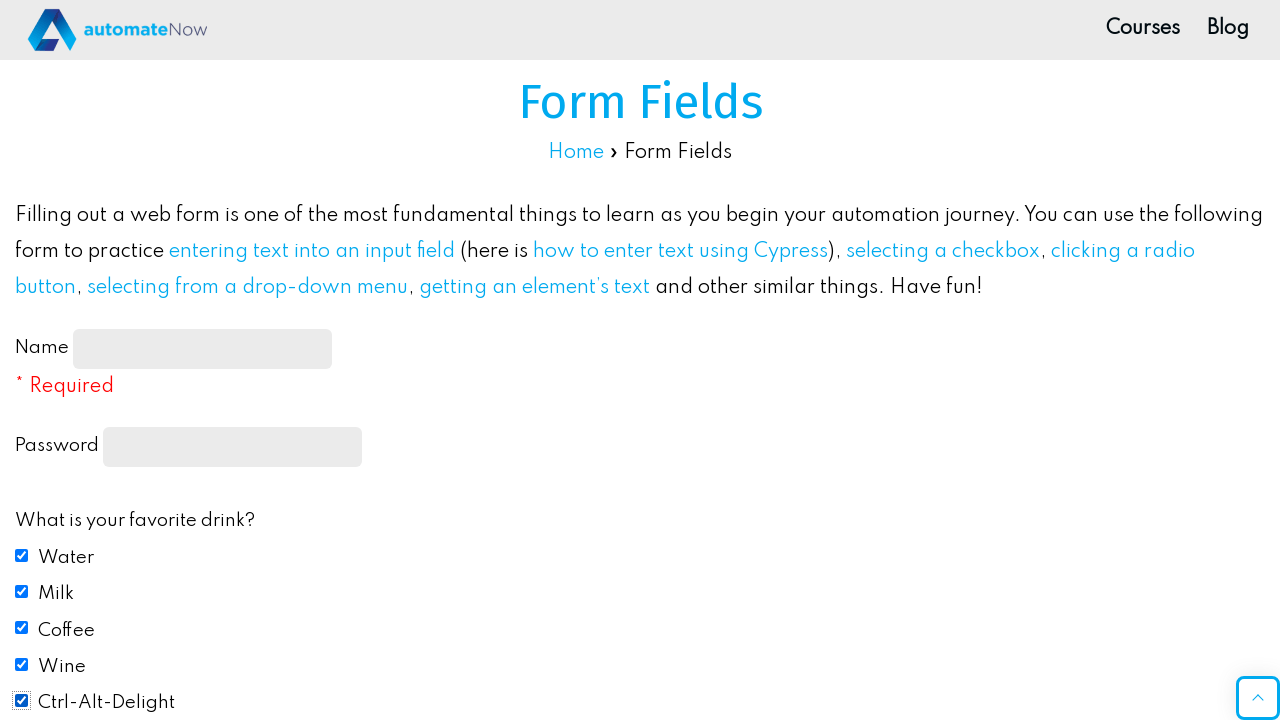

Retrieved checkbox value: Milk
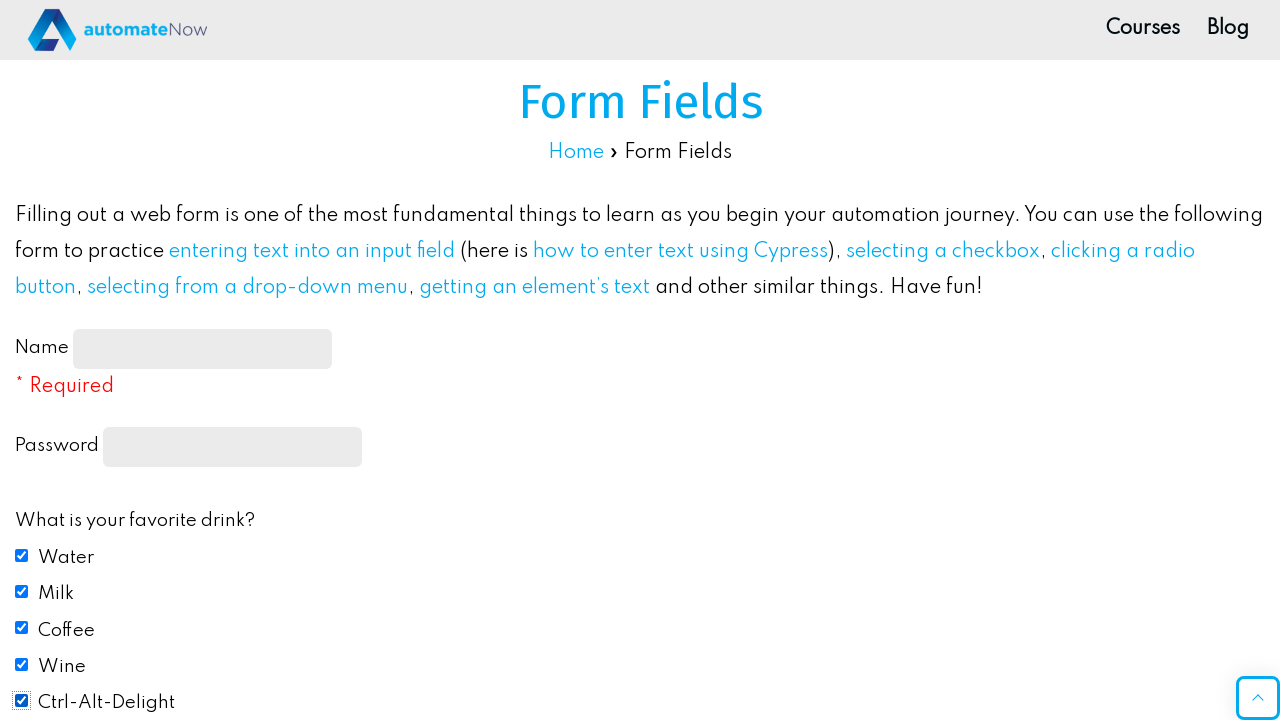

Retrieved checkbox value: Coffee
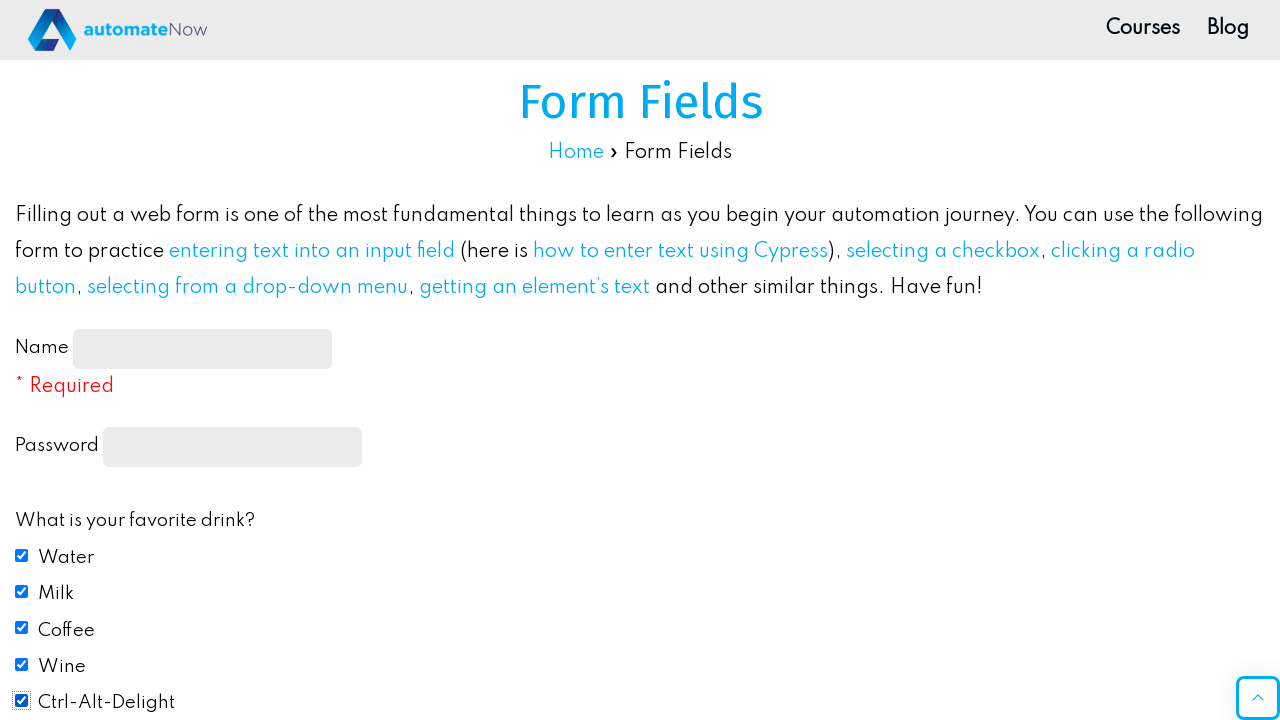

Unchecked Coffee checkbox at (22, 628) on xpath=//input[@type='checkbox' and contains(@id, 'drink')] >> nth=2
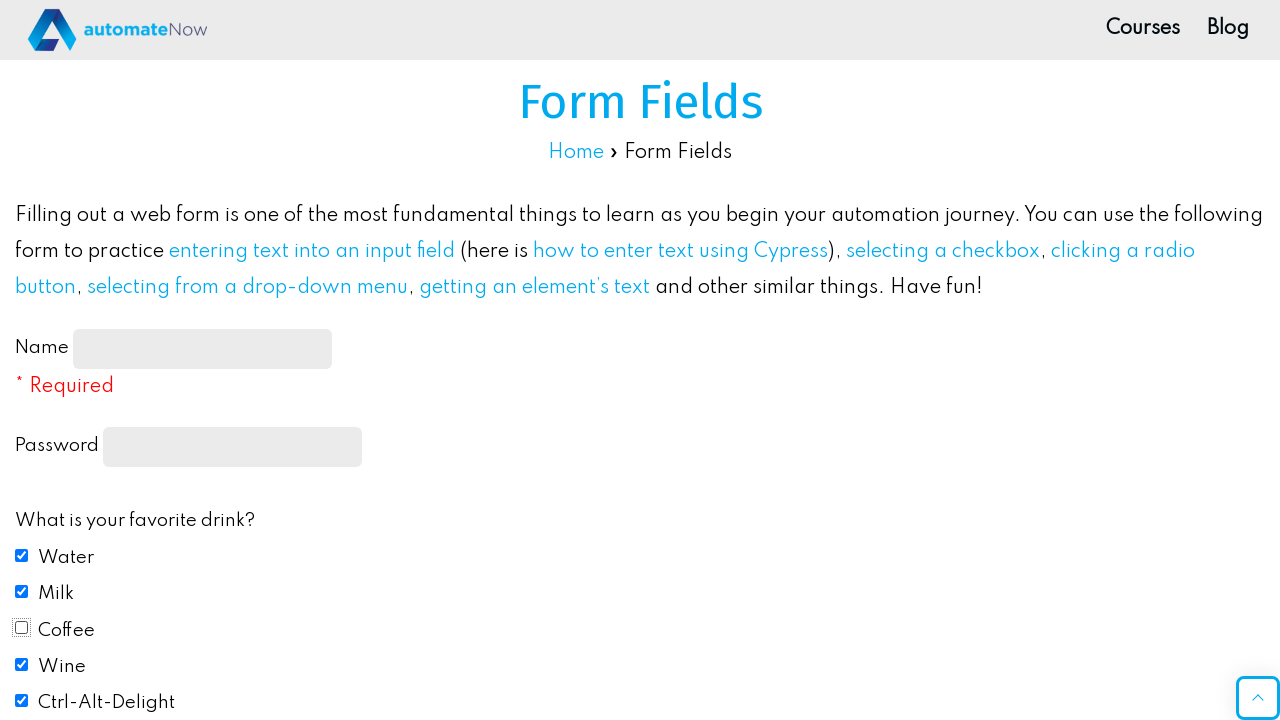

Retrieved checkbox value: Wine
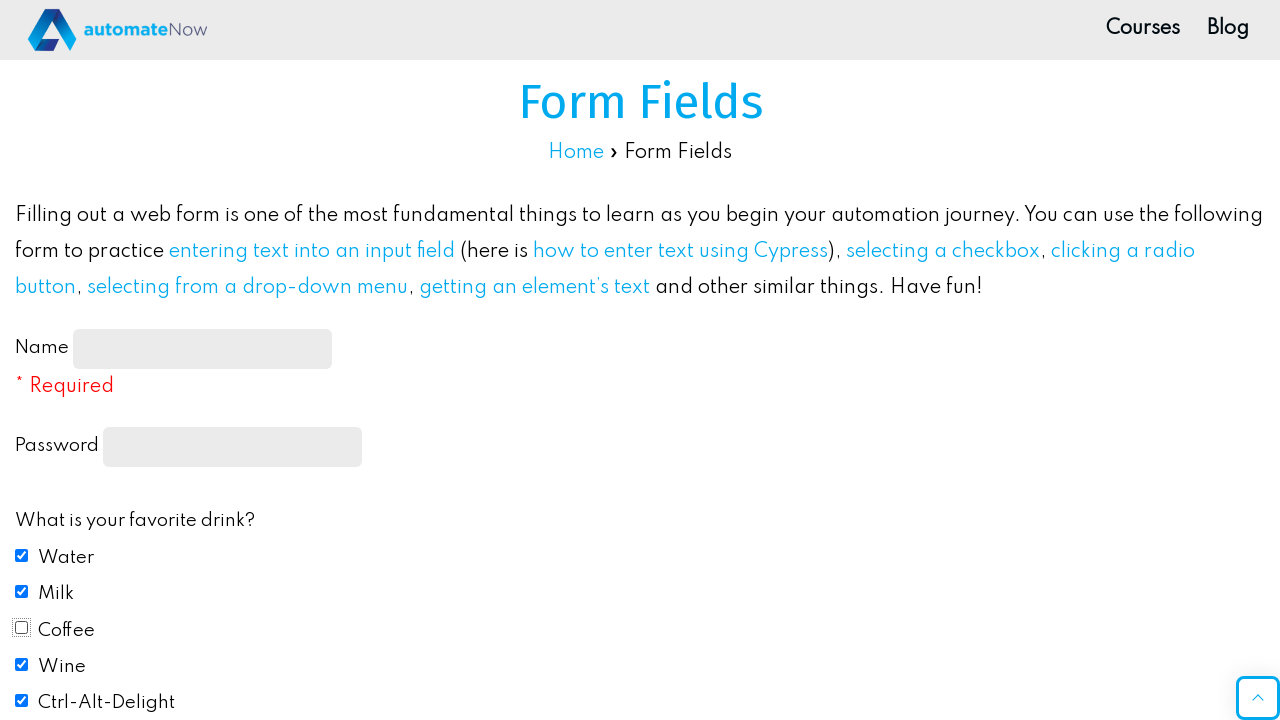

Unchecked Wine checkbox at (22, 664) on xpath=//input[@type='checkbox' and contains(@id, 'drink')] >> nth=3
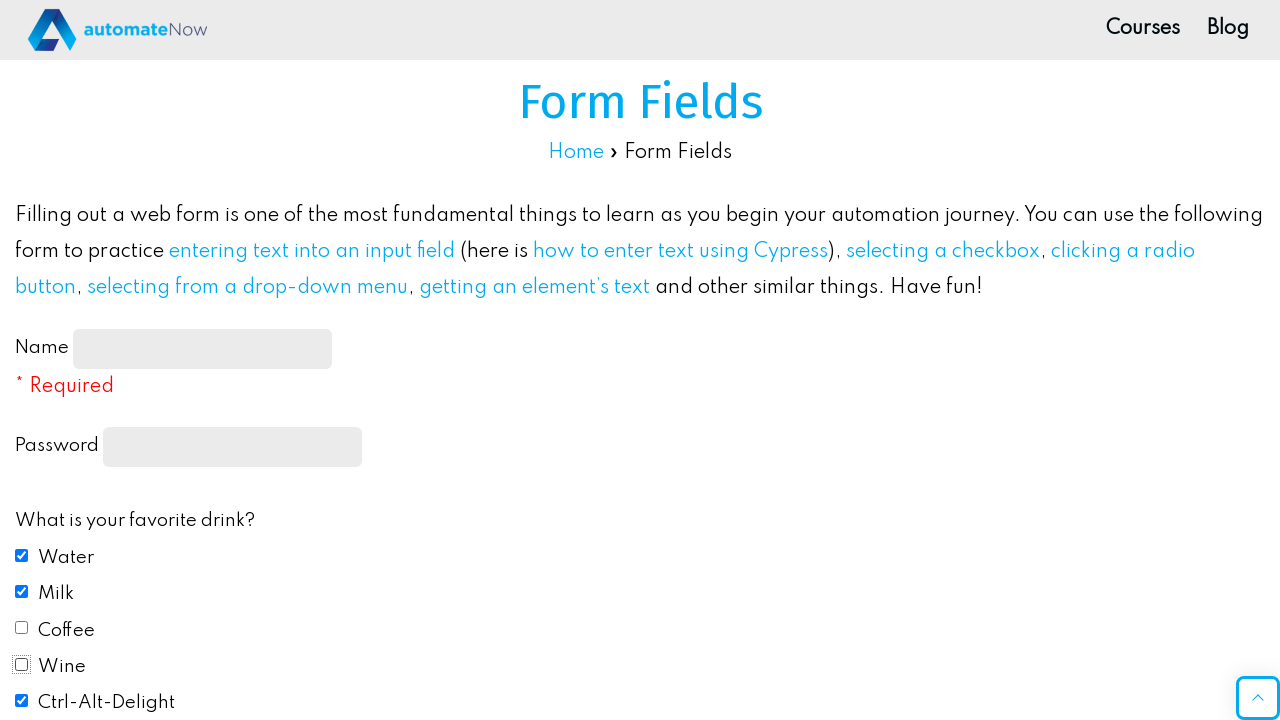

Retrieved checkbox value: Ctrl-Alt-Delight
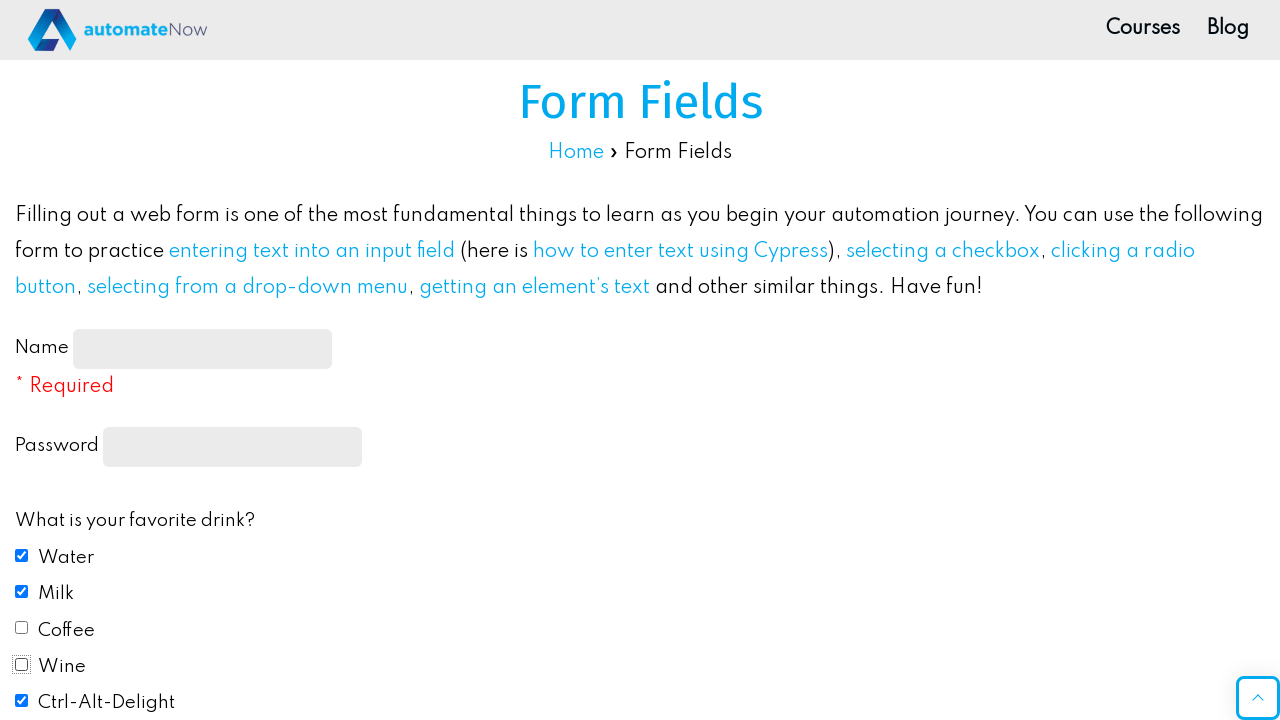

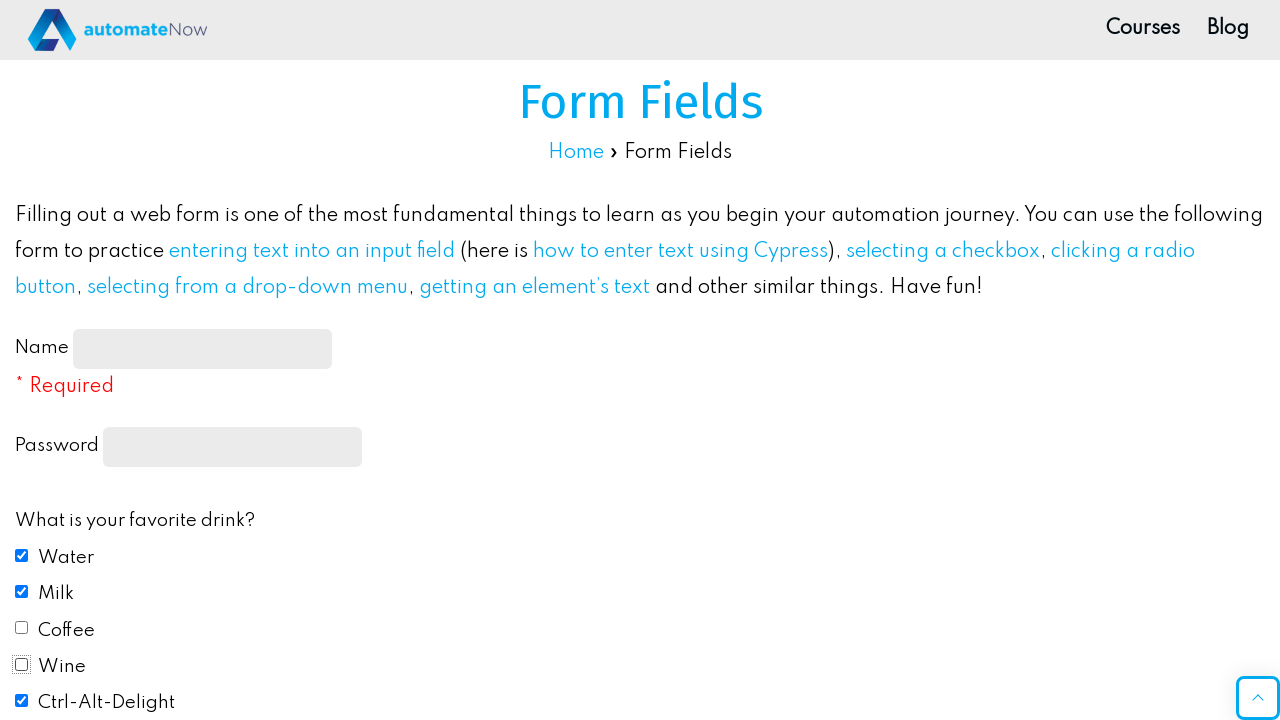